Navigates to Gmail homepage and verifies the page loads by checking the title is accessible

Starting URL: https://www.gmail.com/

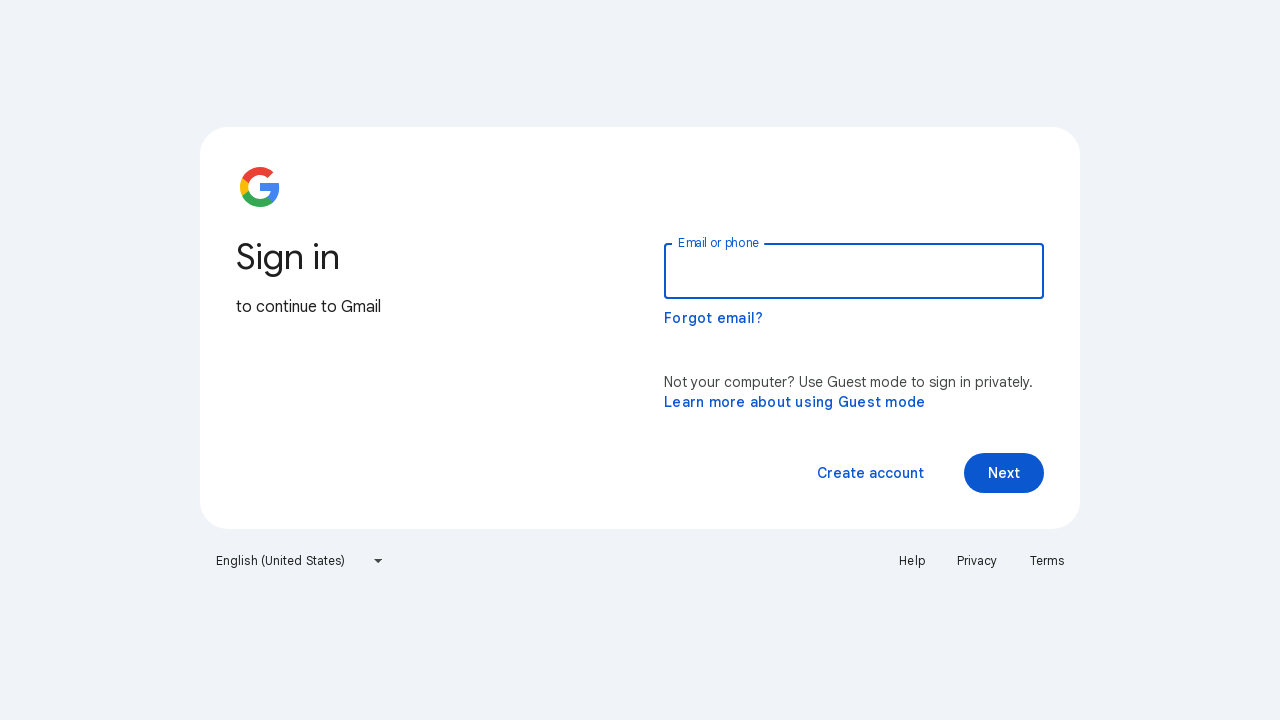

Navigated to Gmail homepage
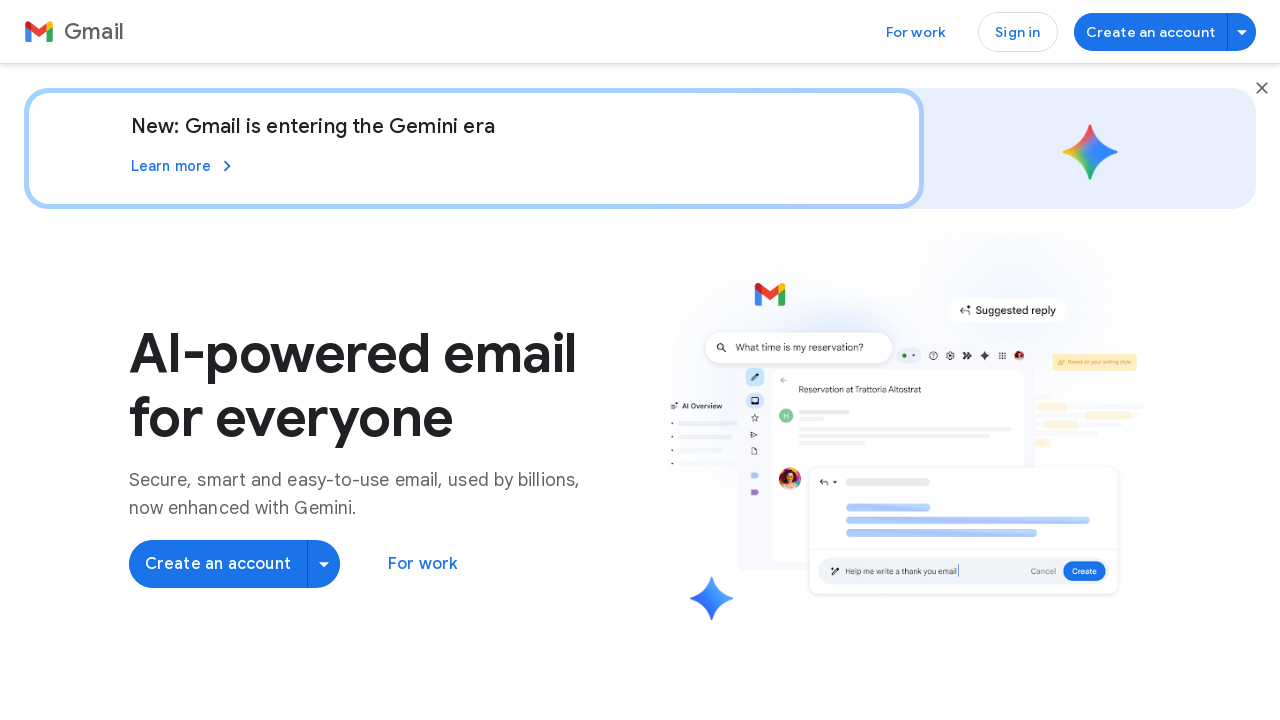

Waited for page to reach domcontentloaded state
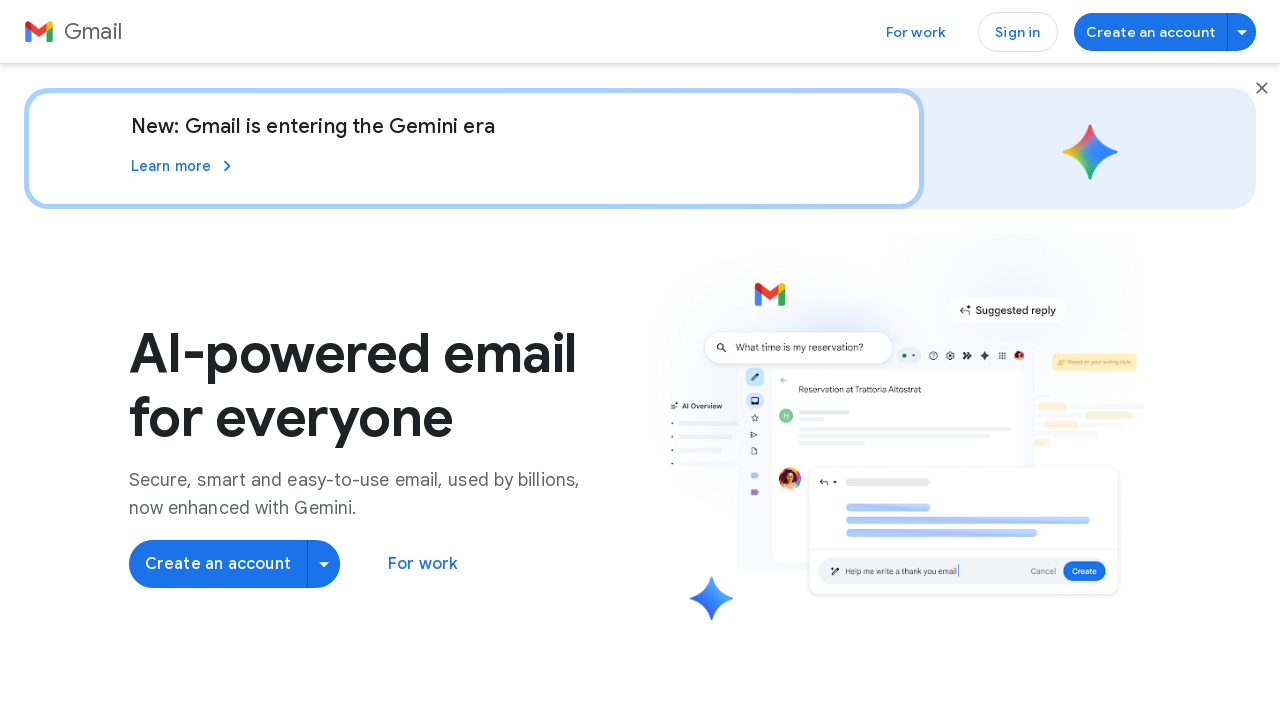

Retrieved page title
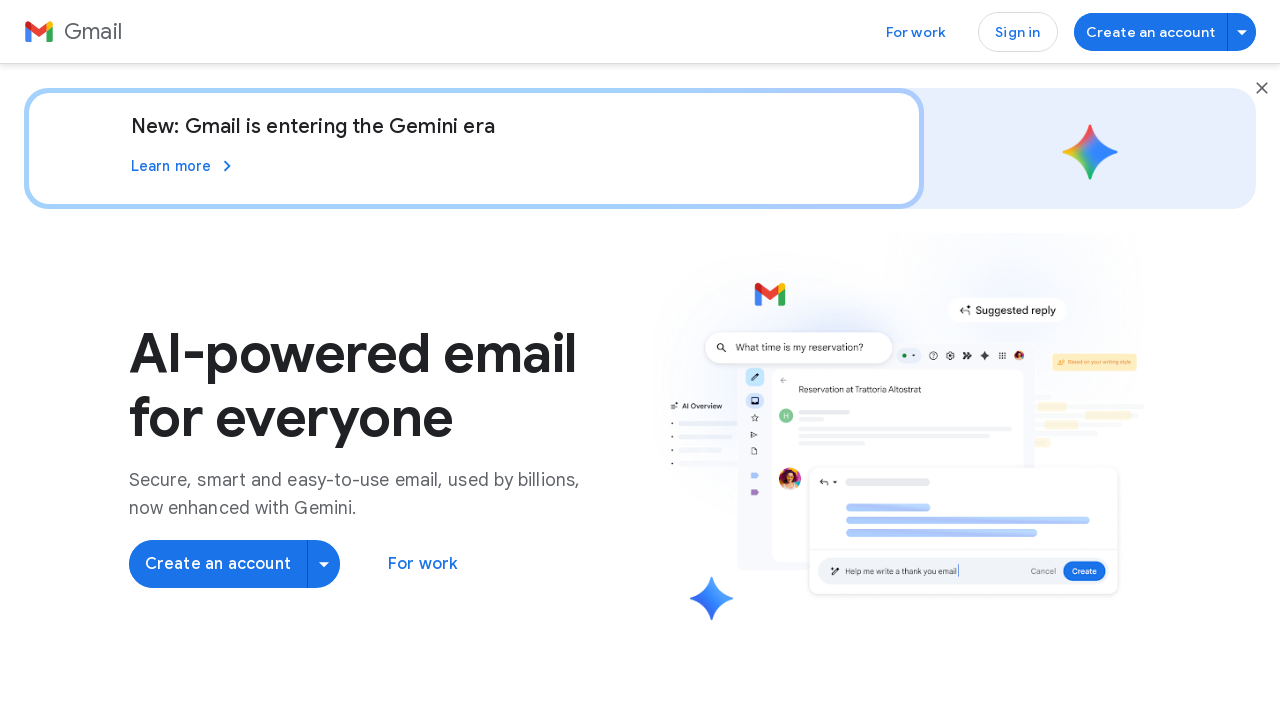

Verified page title is not empty
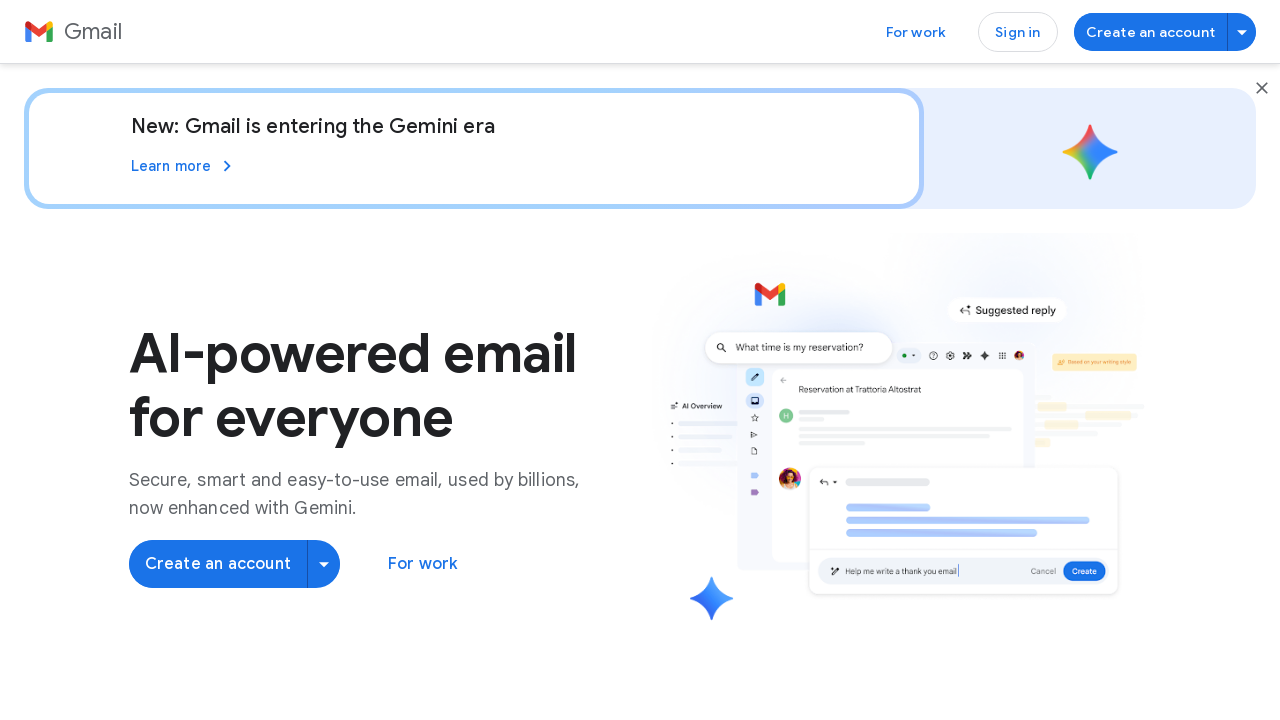

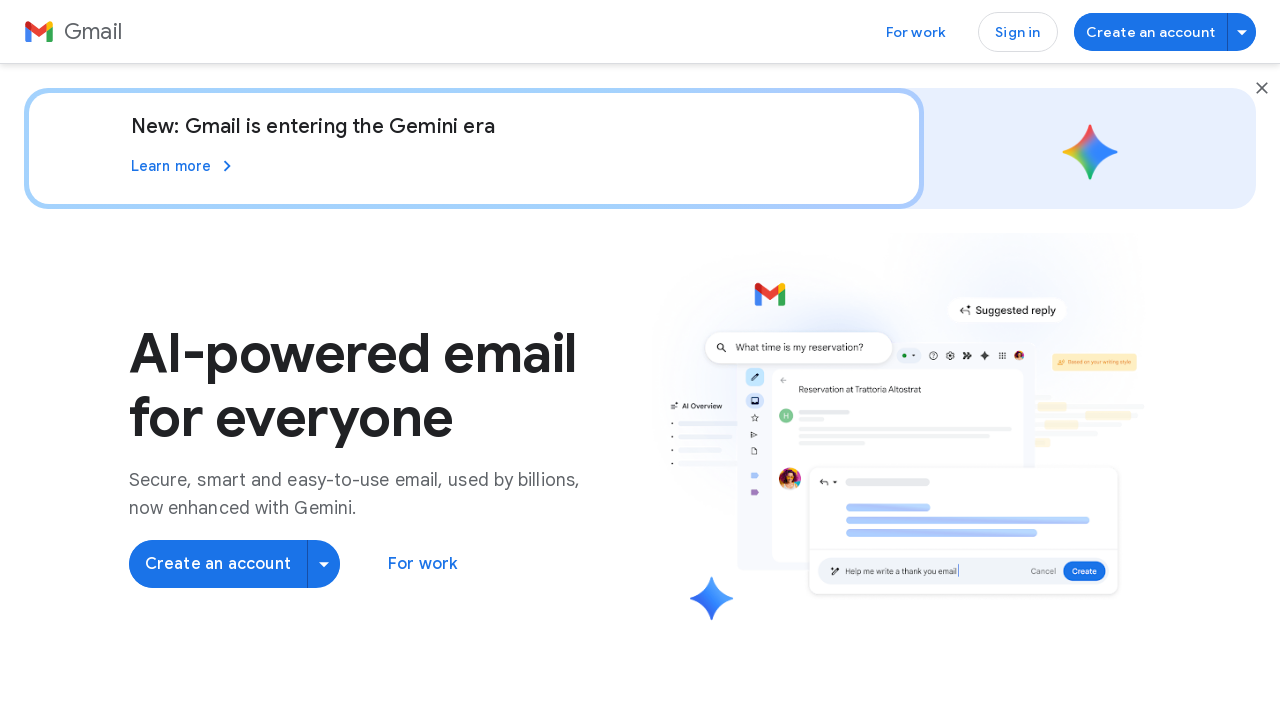